Tests placing an order by navigating to cart, clicking Place Order, filling out the order form with customer details, and verifying the purchase confirmation message.

Starting URL: https://demoblaze.com/index.html#

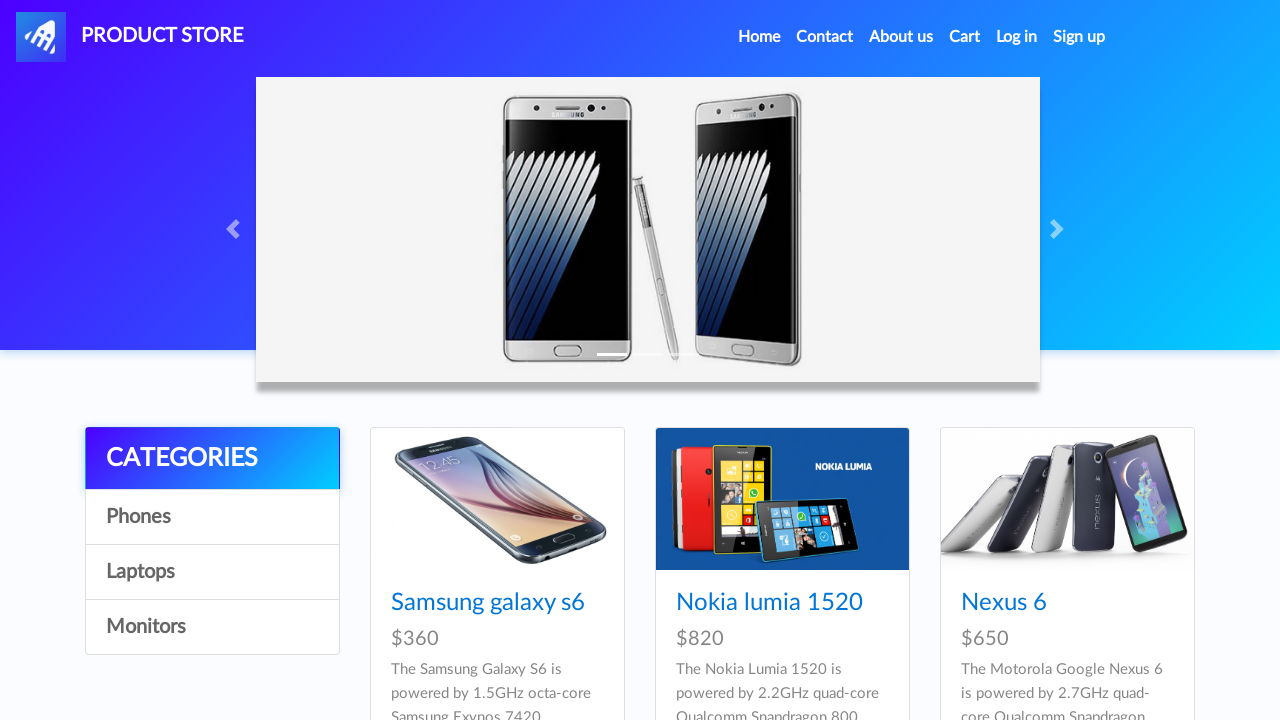

Clicked on Cart link at (965, 37) on text=Cart
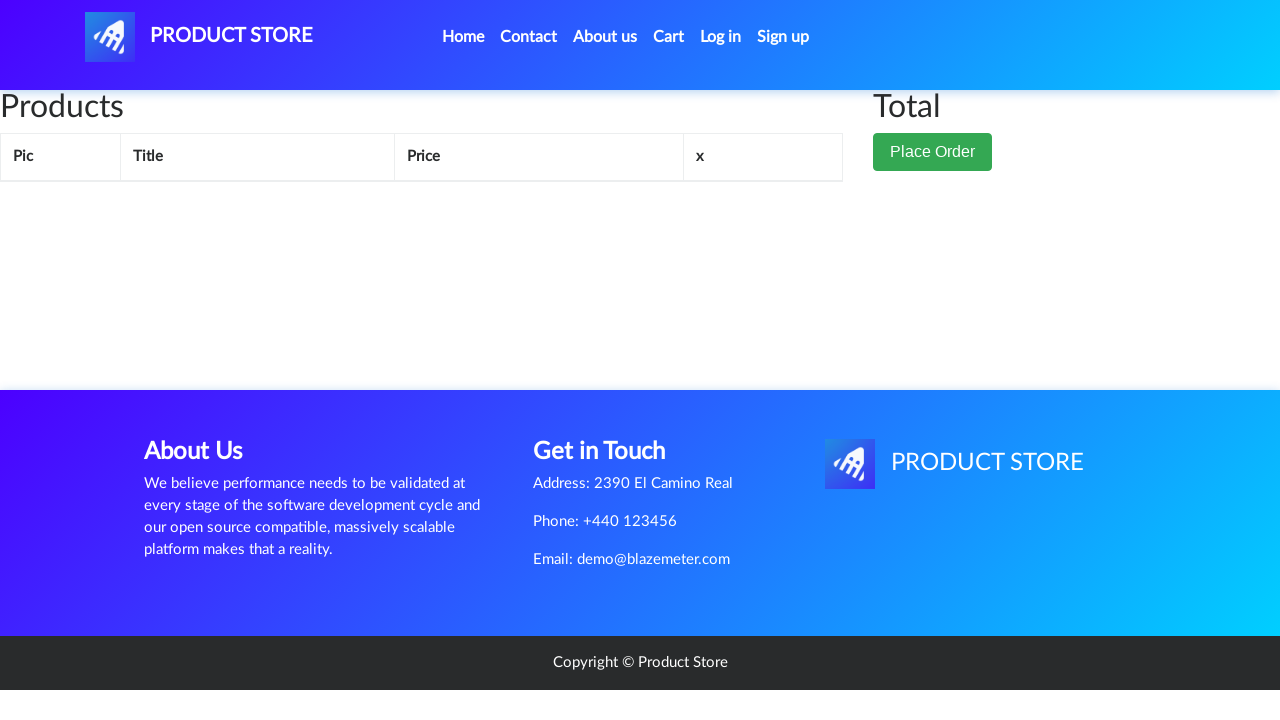

Clicked Place Order button at (933, 152) on xpath=//button[text()='Place Order']
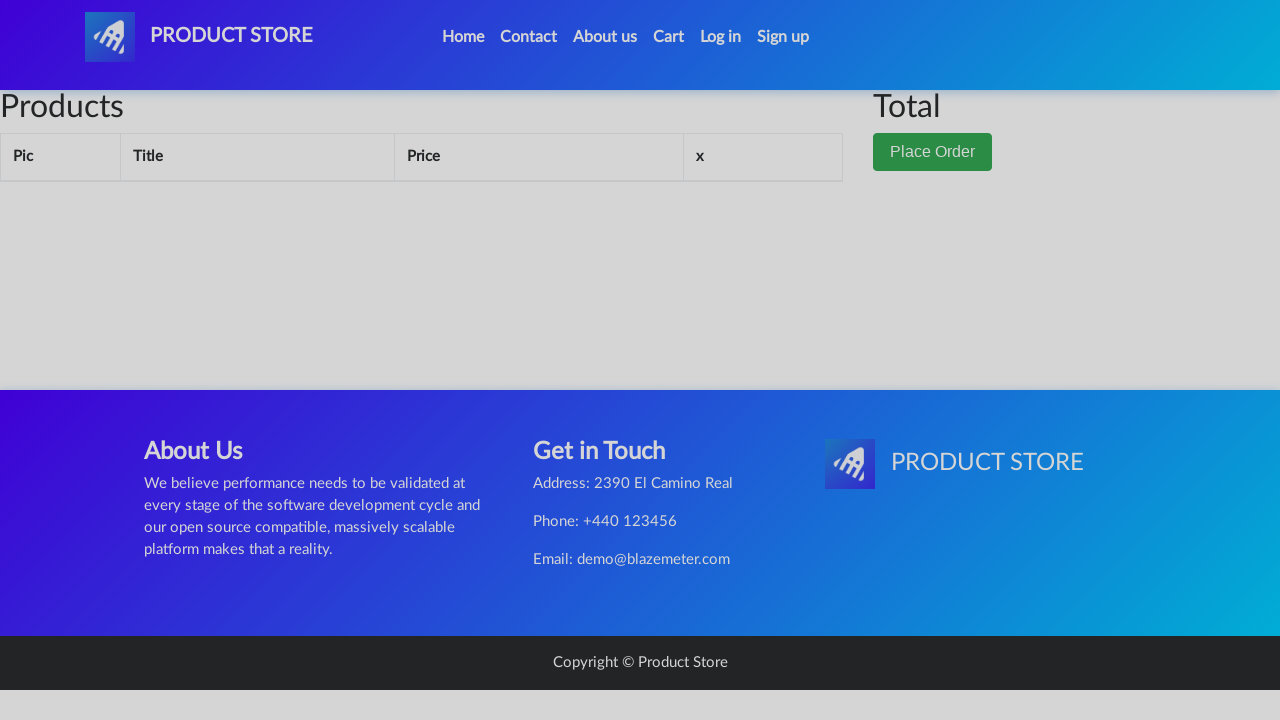

Filled name field with 'Marcus Thompson' on #name
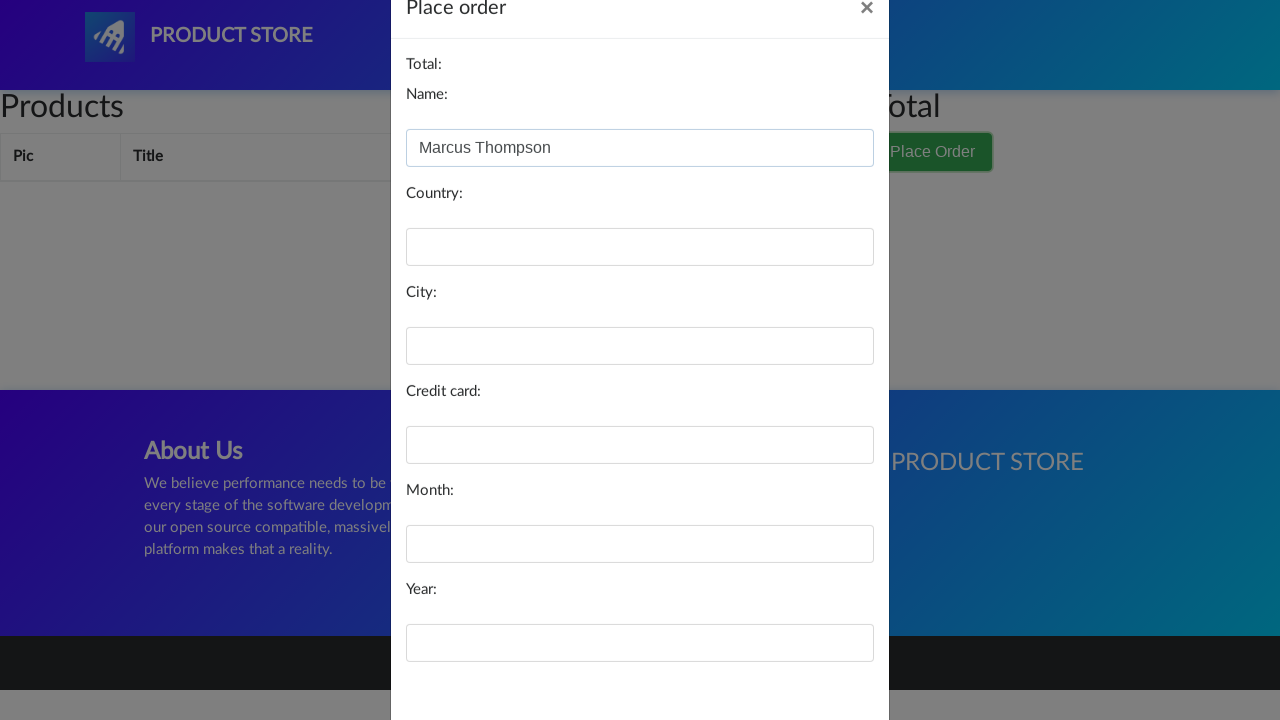

Filled country field with 'Canada' on #country
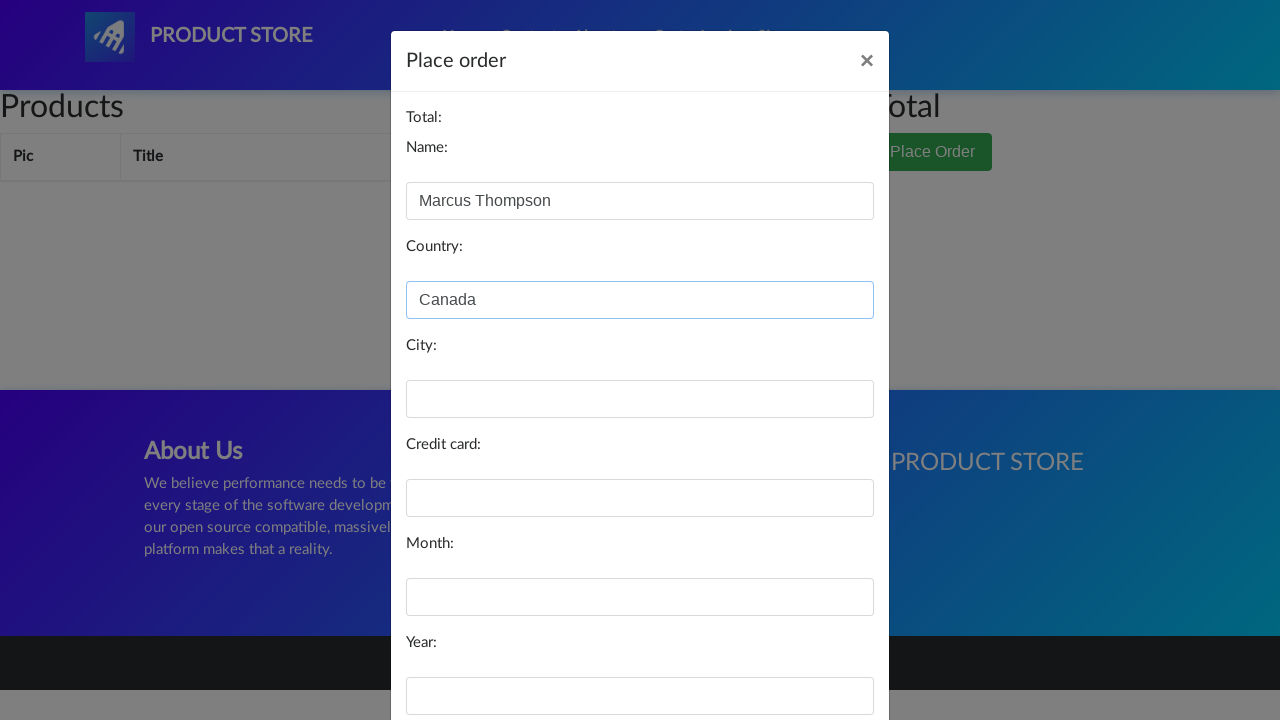

Filled city field with 'Toronto' on #city
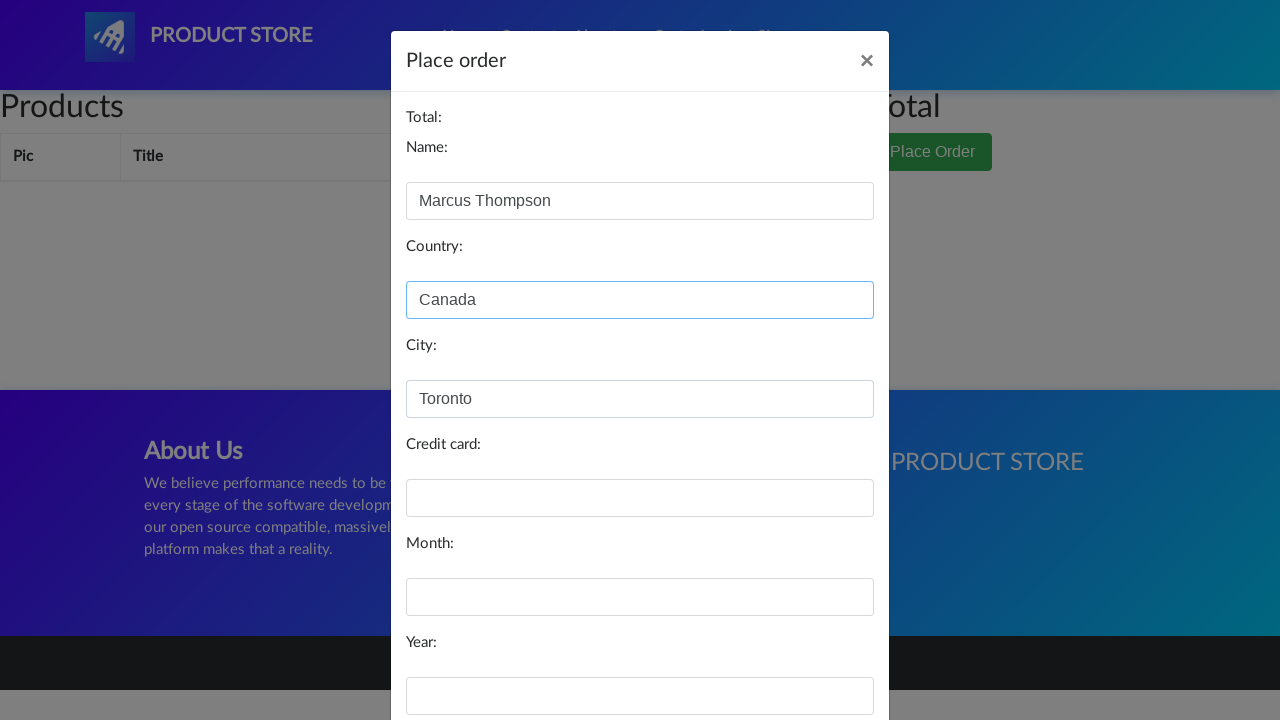

Filled card field with credit card number on #card
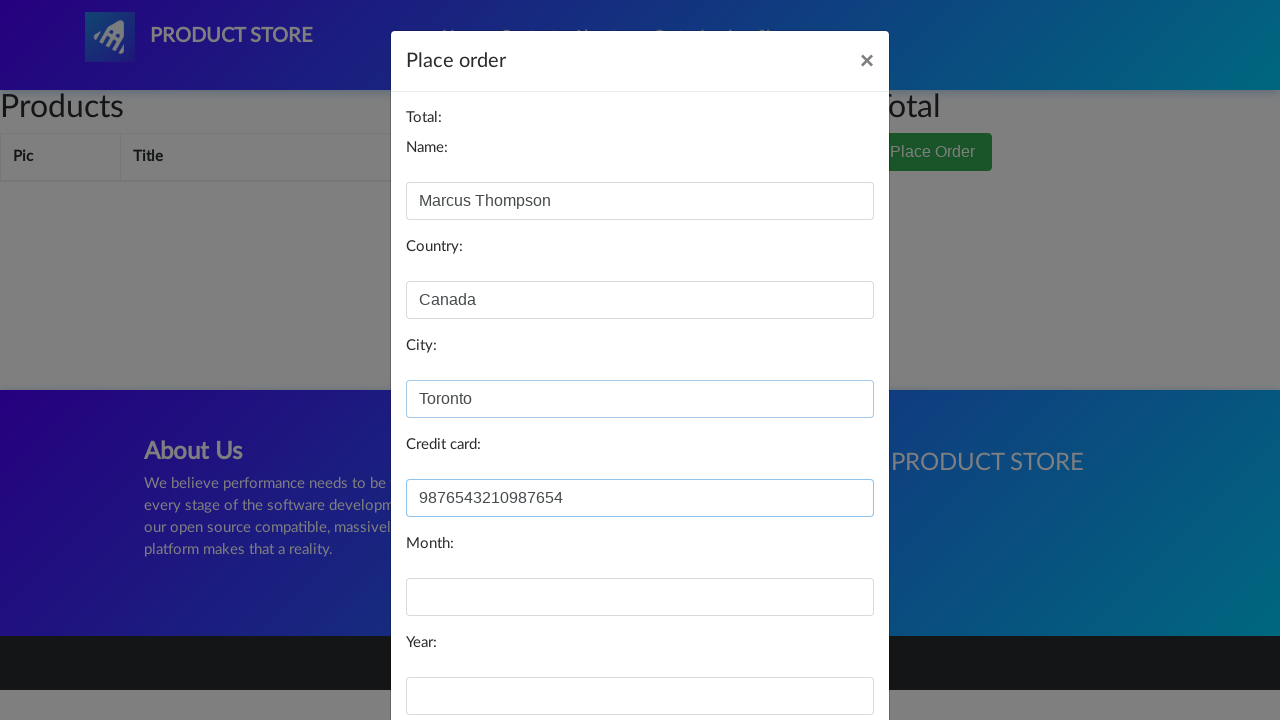

Filled month field with '07' on #month
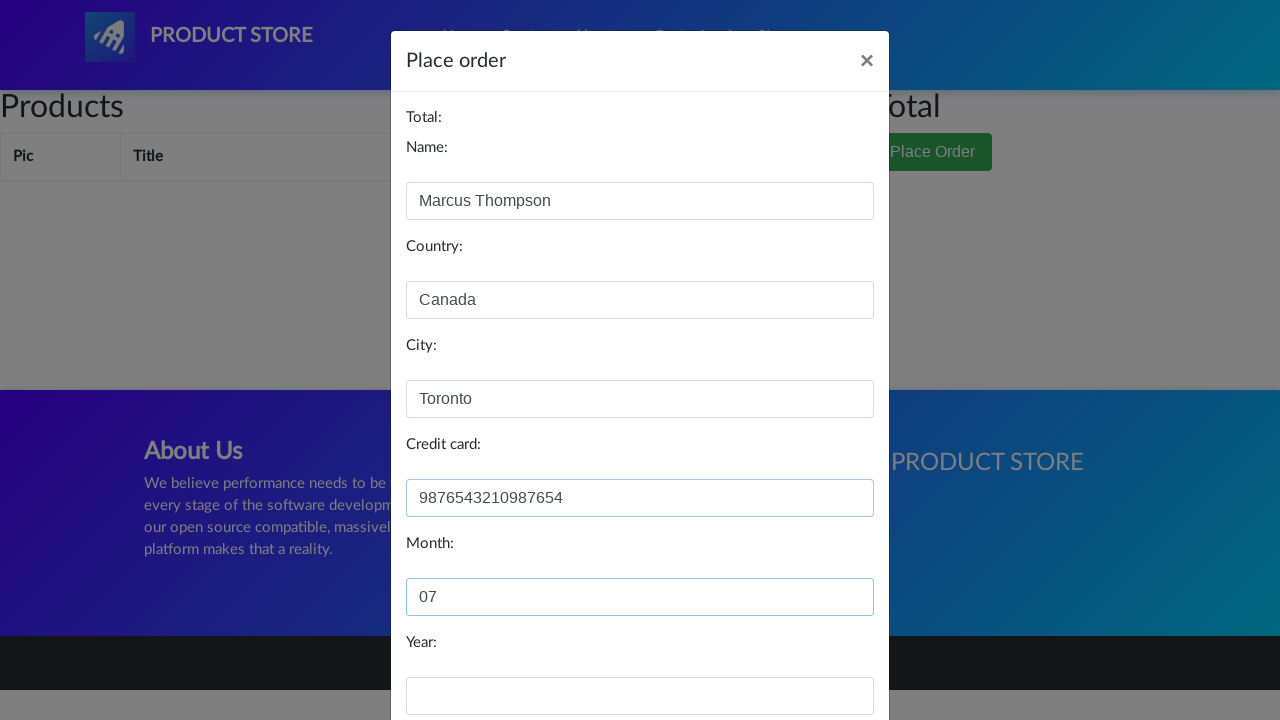

Filled year field with '2026' on #year
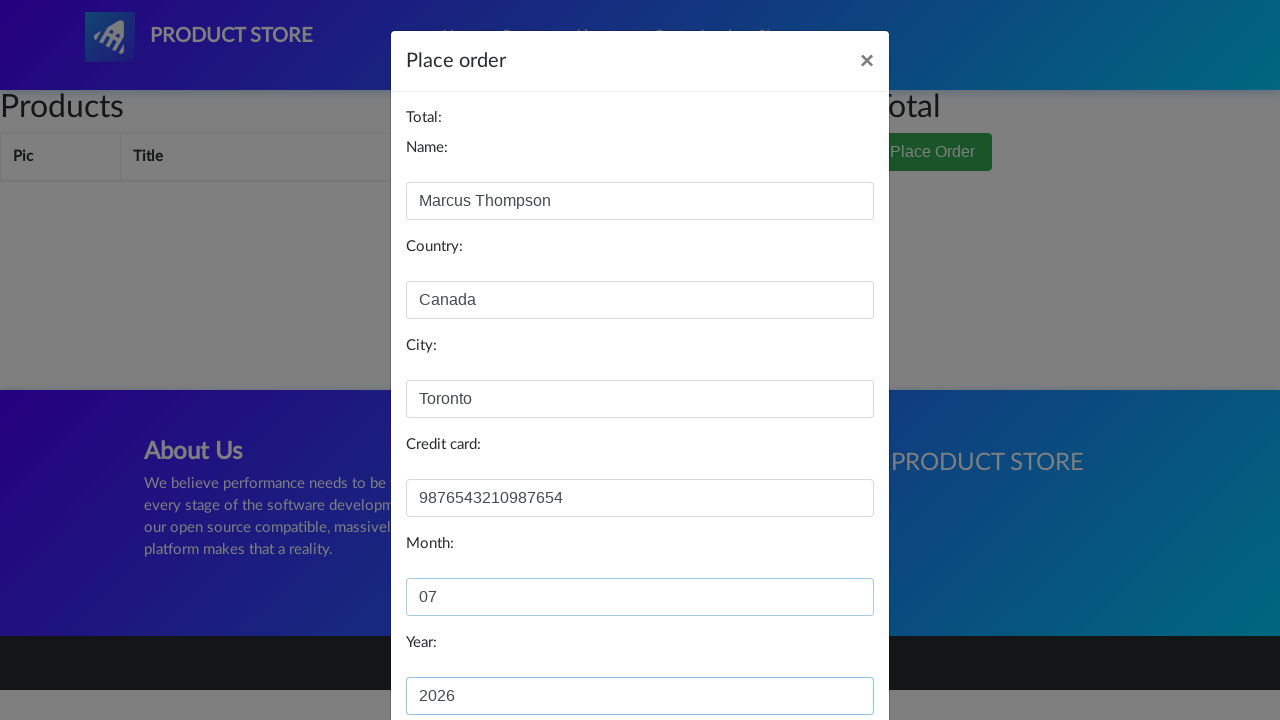

Clicked Purchase button to submit order at (823, 655) on xpath=//button[text()='Purchase']
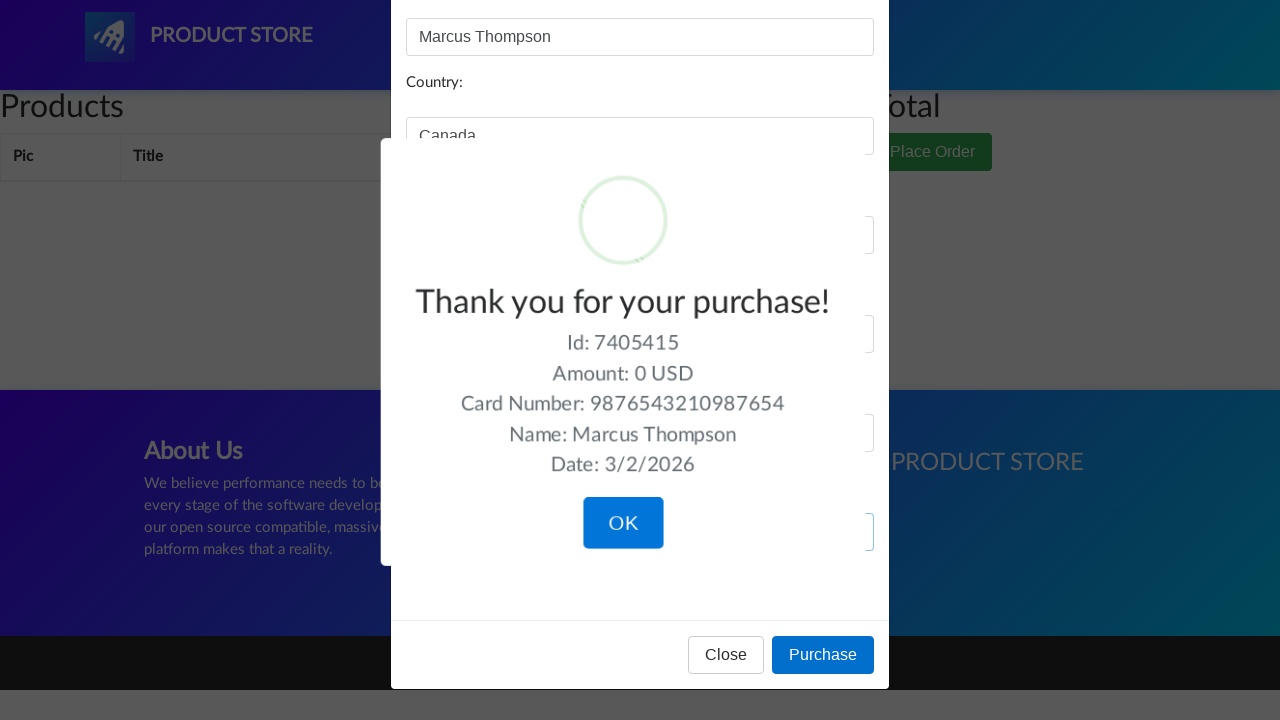

Purchase confirmation dialog appeared
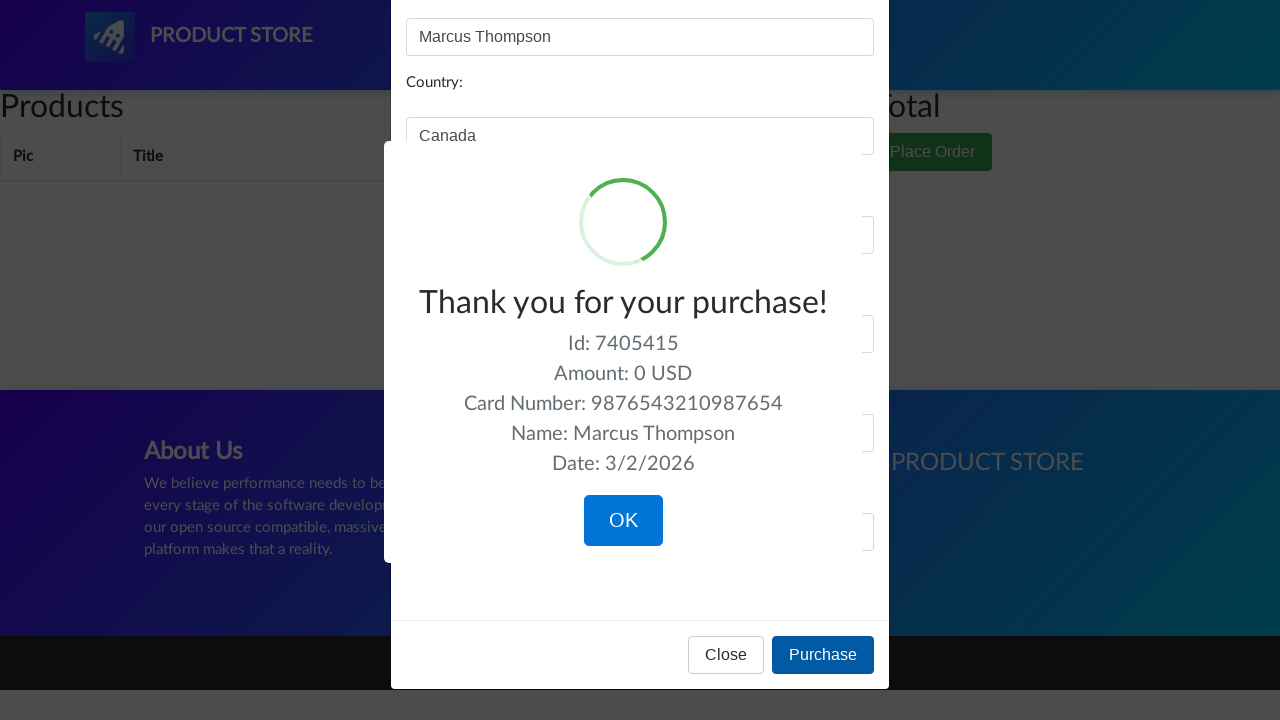

Closed the purchase confirmation dialog at (623, 521) on xpath=/html/body/div[10]/div[7]/div/button
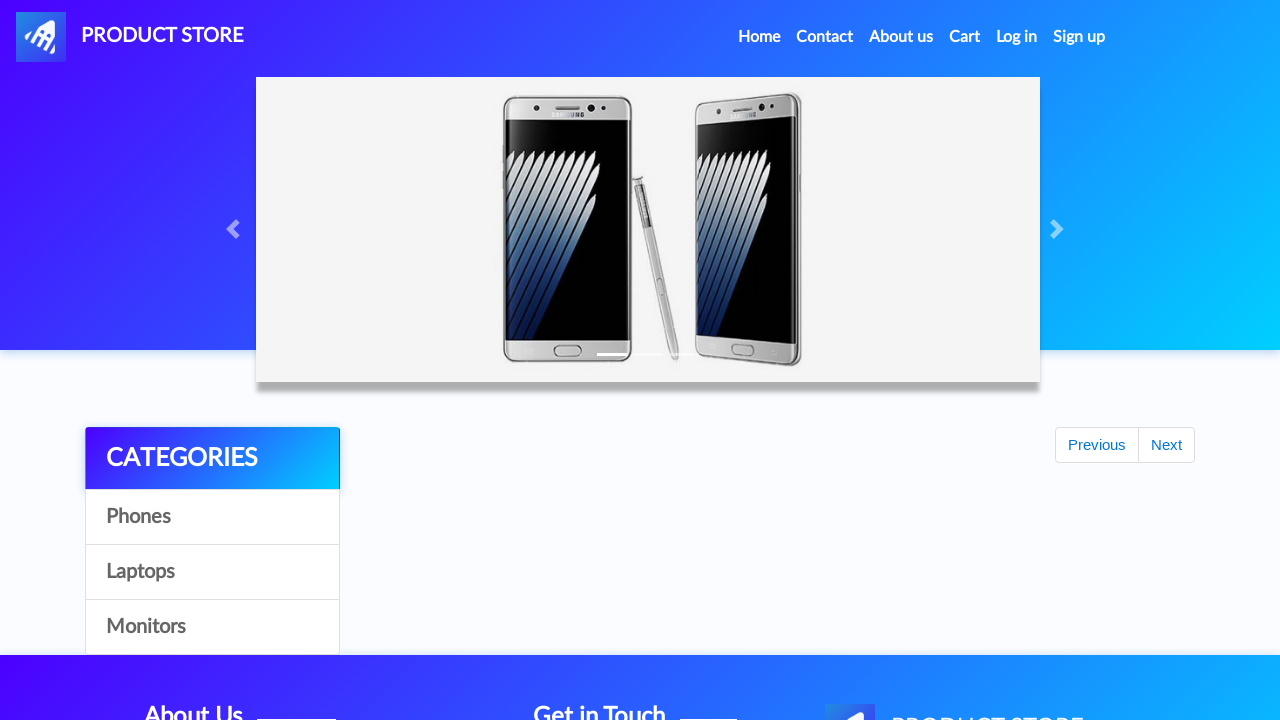

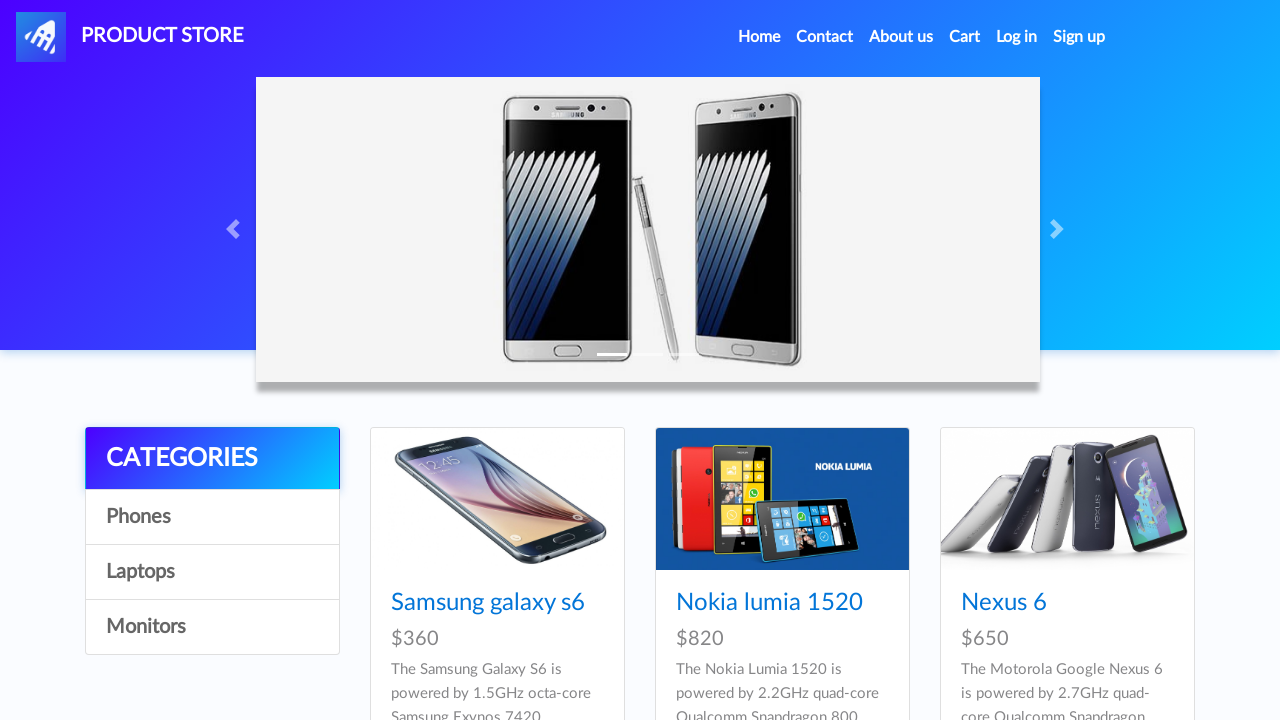